Tests multi-select functionality by selecting and deselecting multiple options

Starting URL: http://sahi.co.in/demo/selectTest.htm

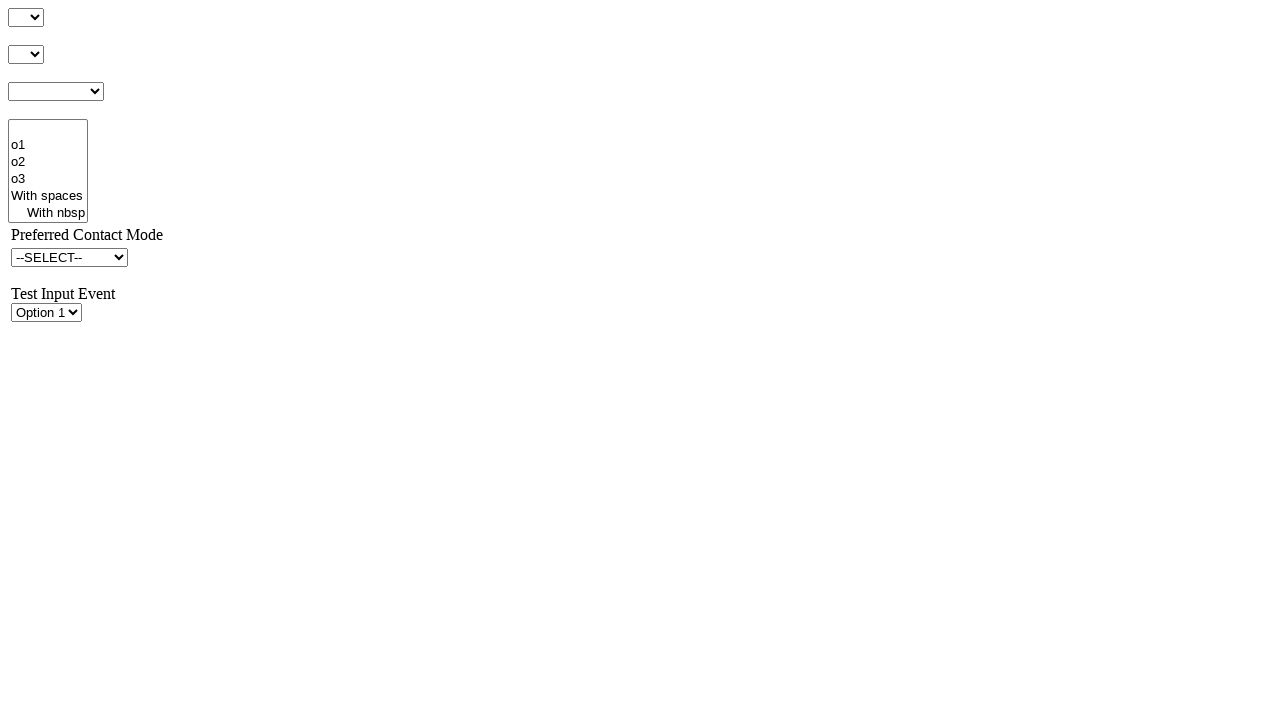

Selected first option (o1) in multi-select dropdown on #s4Id
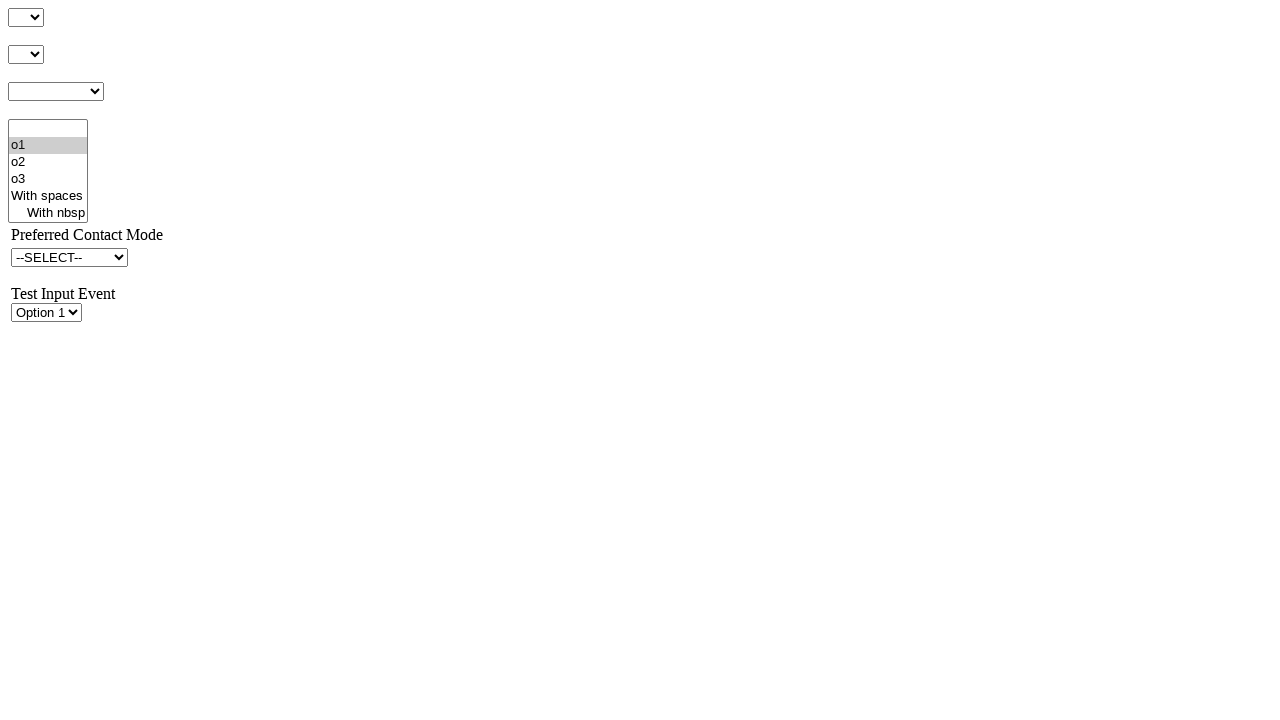

Added second option (o2) to selection, now selecting o1 and o2 on #s4Id
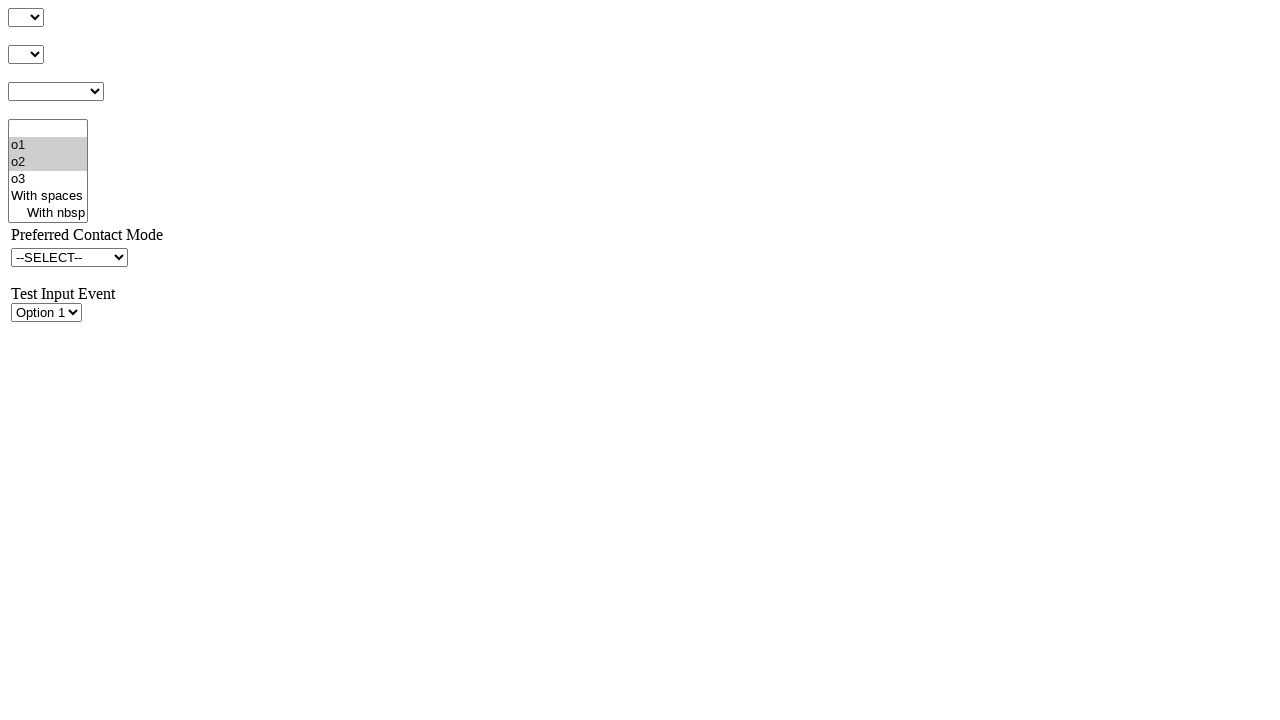

Changed selection to o2 and o3, deselected o1 on #s4Id
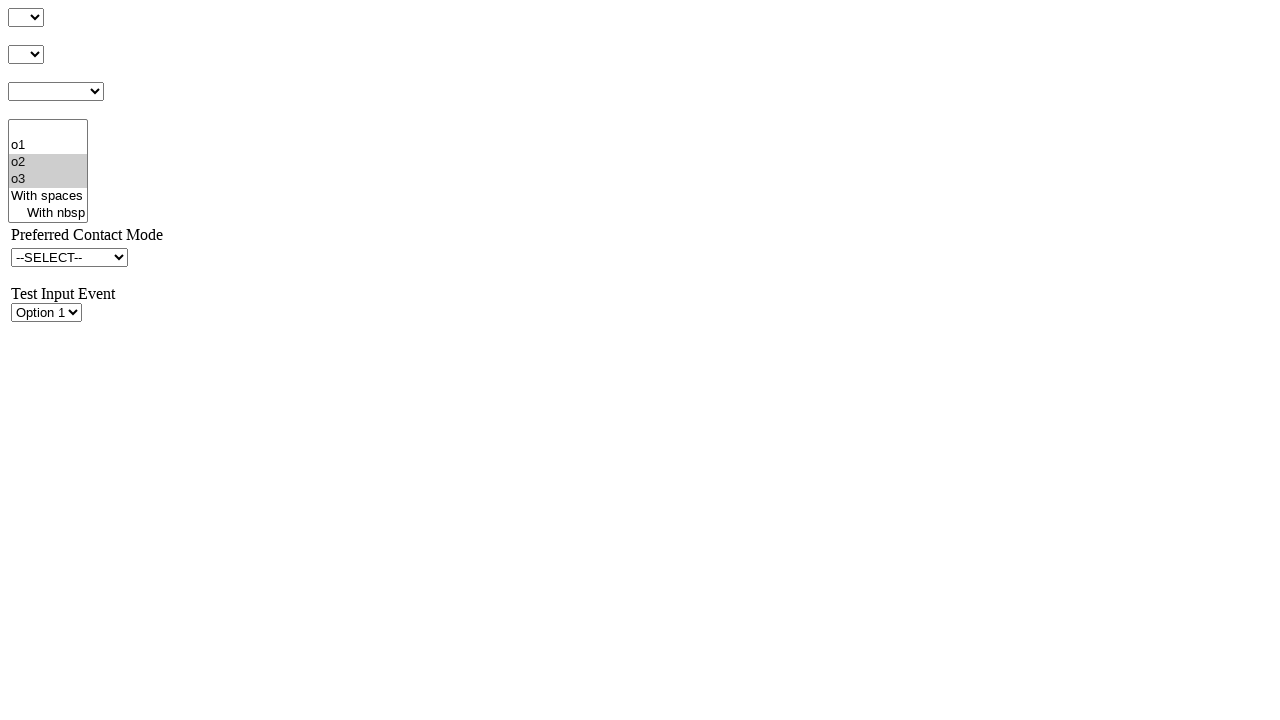

Added o1 back to selection, now selecting all three options: o1, o2, and o3 on #s4Id
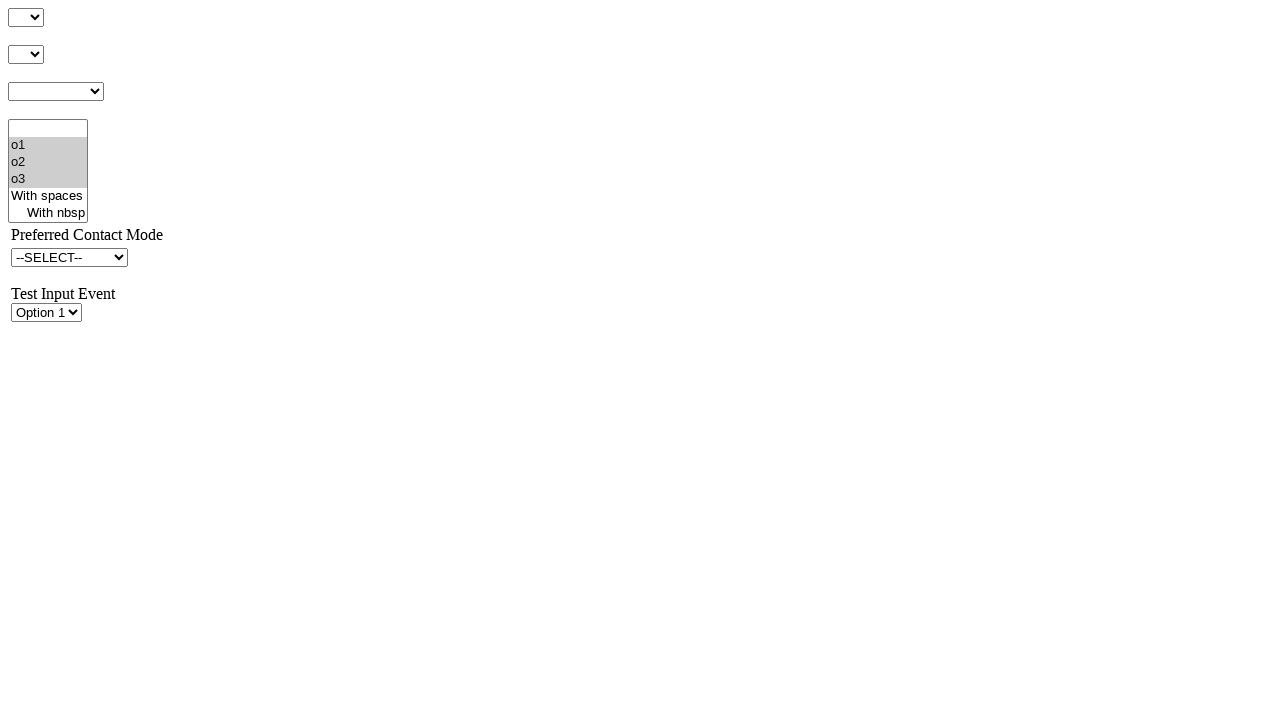

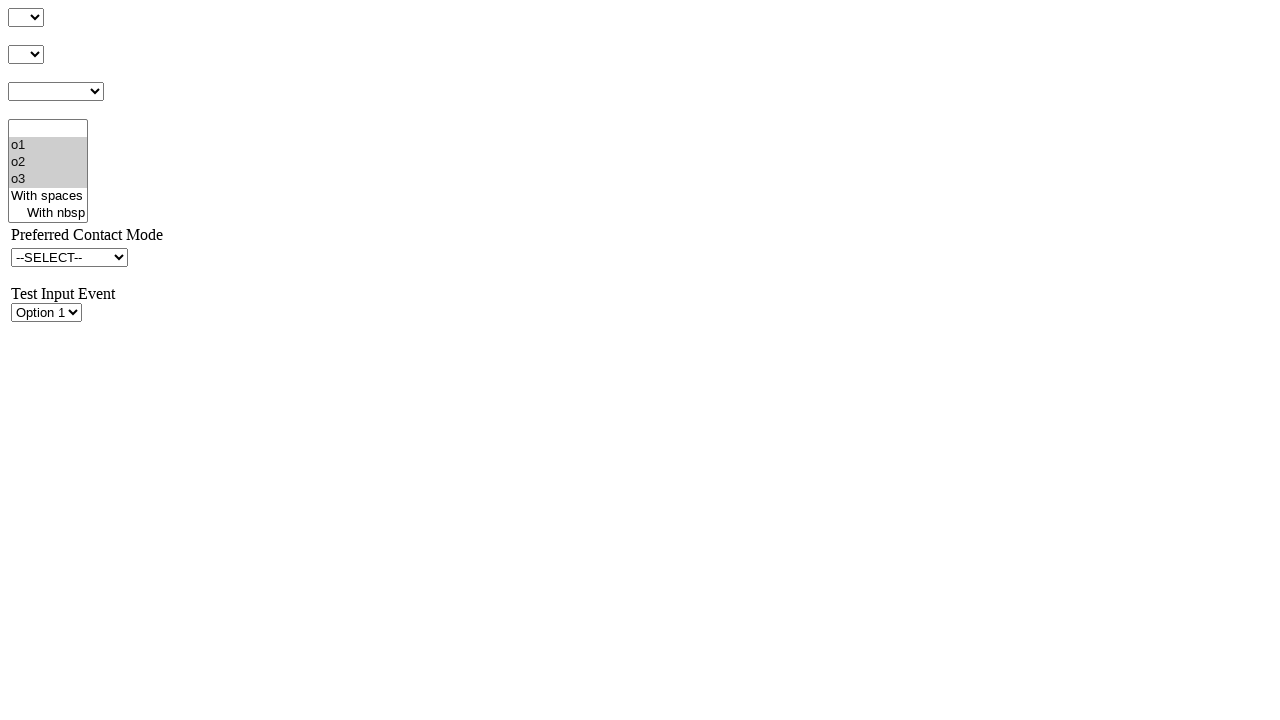